Tests clicking a no-content link and verifying the response status message.

Starting URL: https://demoqa.com/links

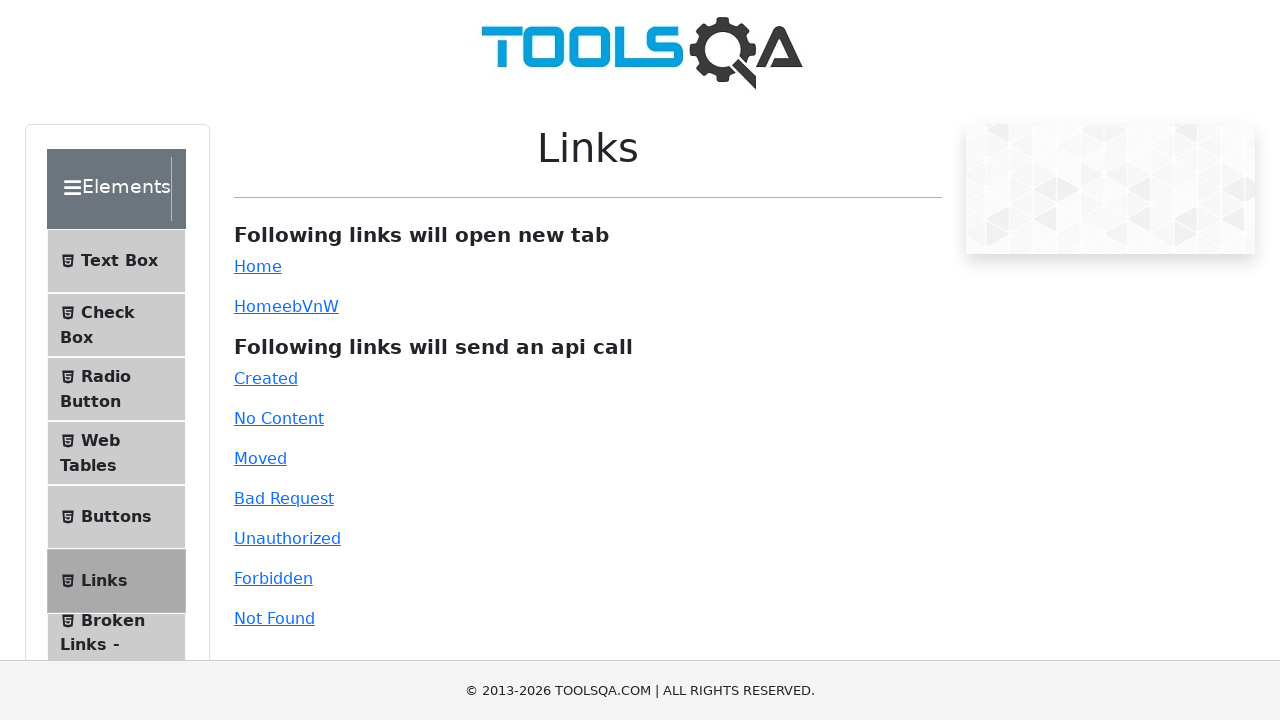

Scrolled no-content link into view
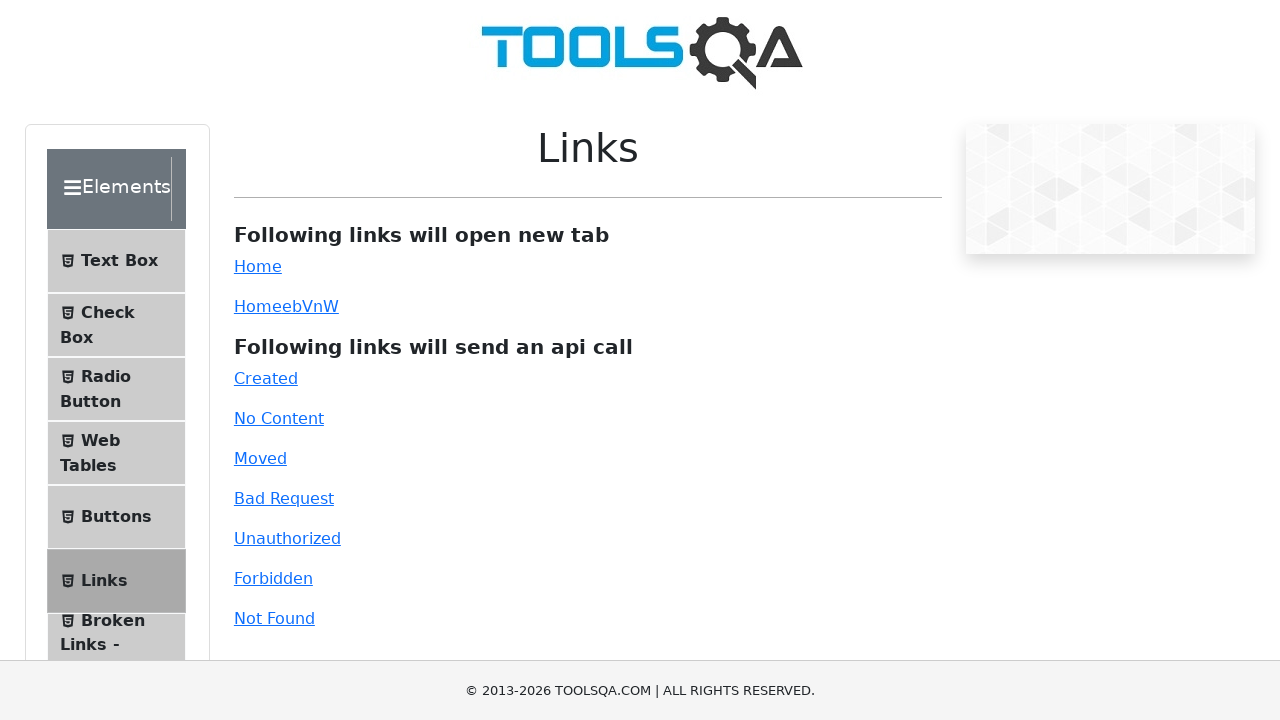

Clicked the no-content link at (279, 418) on #no-content
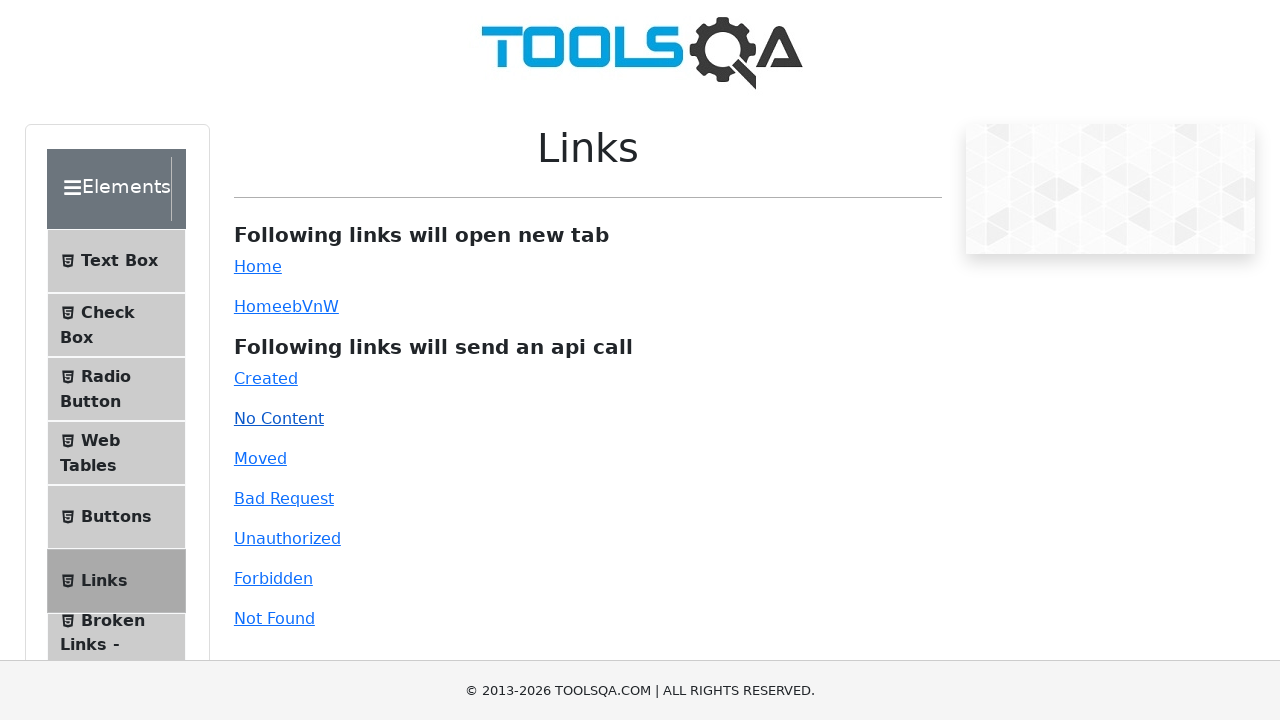

Waited for response status message to appear
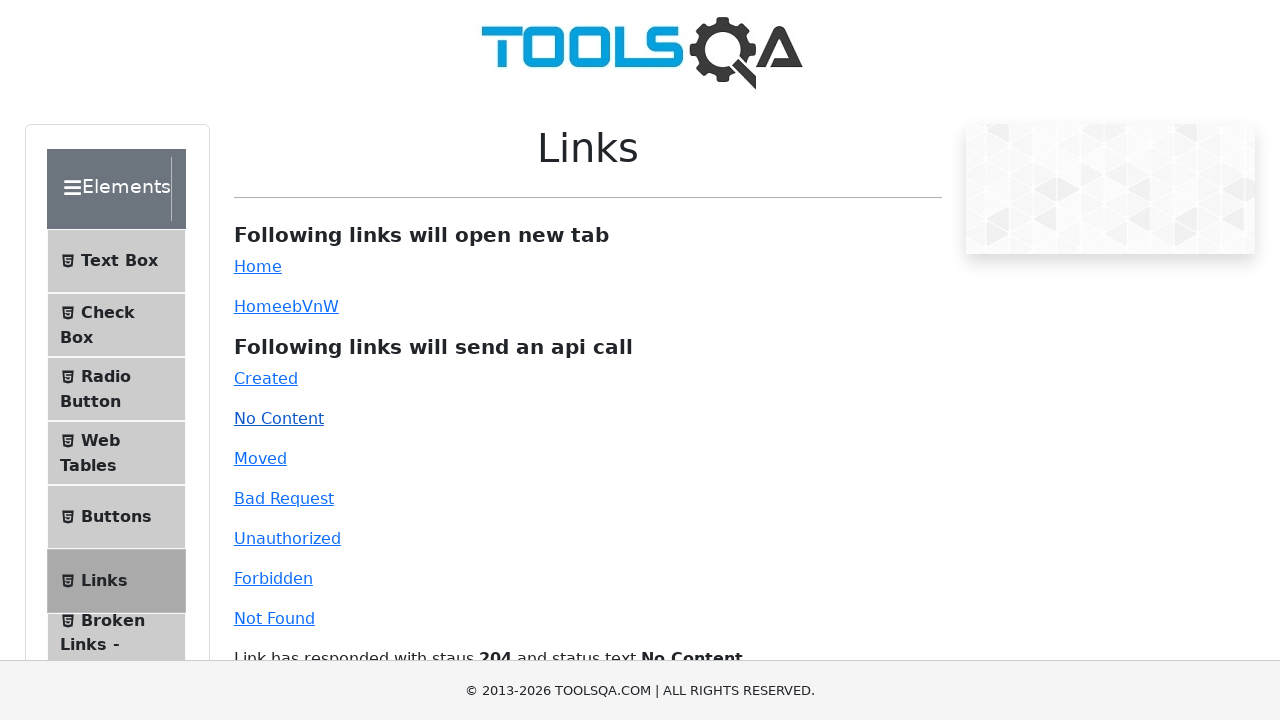

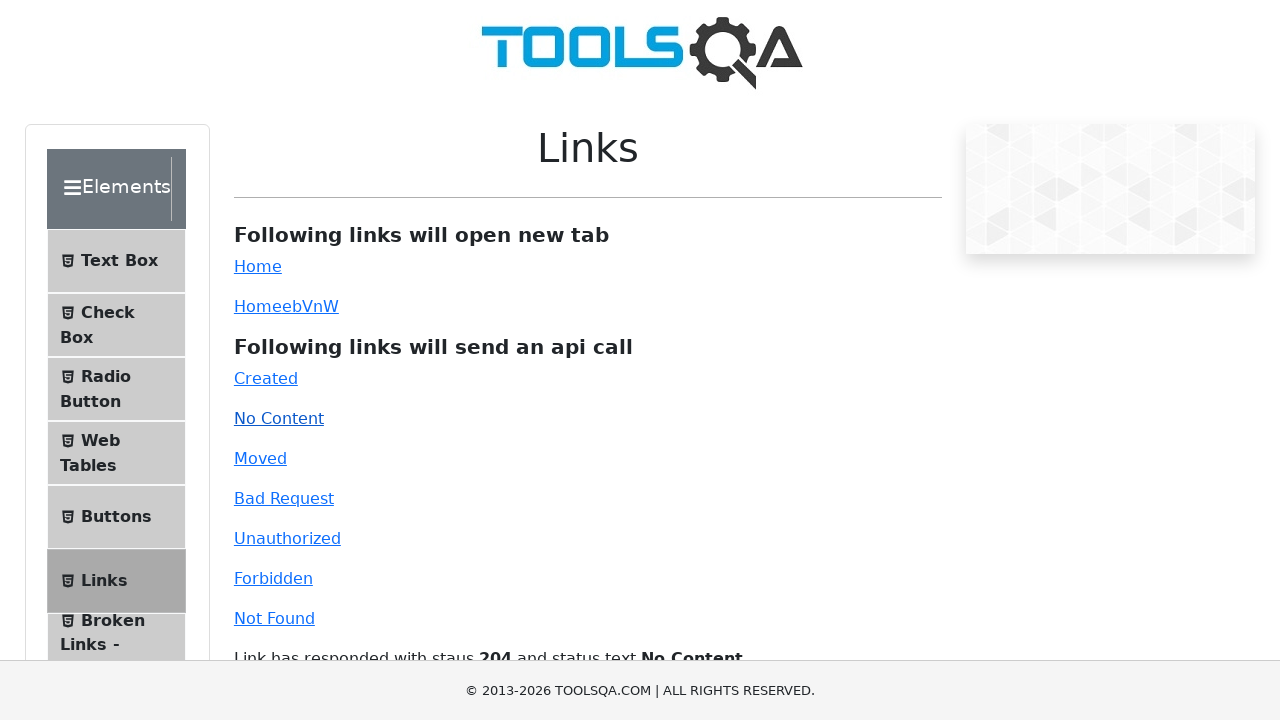